Tests checking a checkbox by clicking the Checkboxes link and checking the first checkbox

Starting URL: https://practice.cydeo.com/

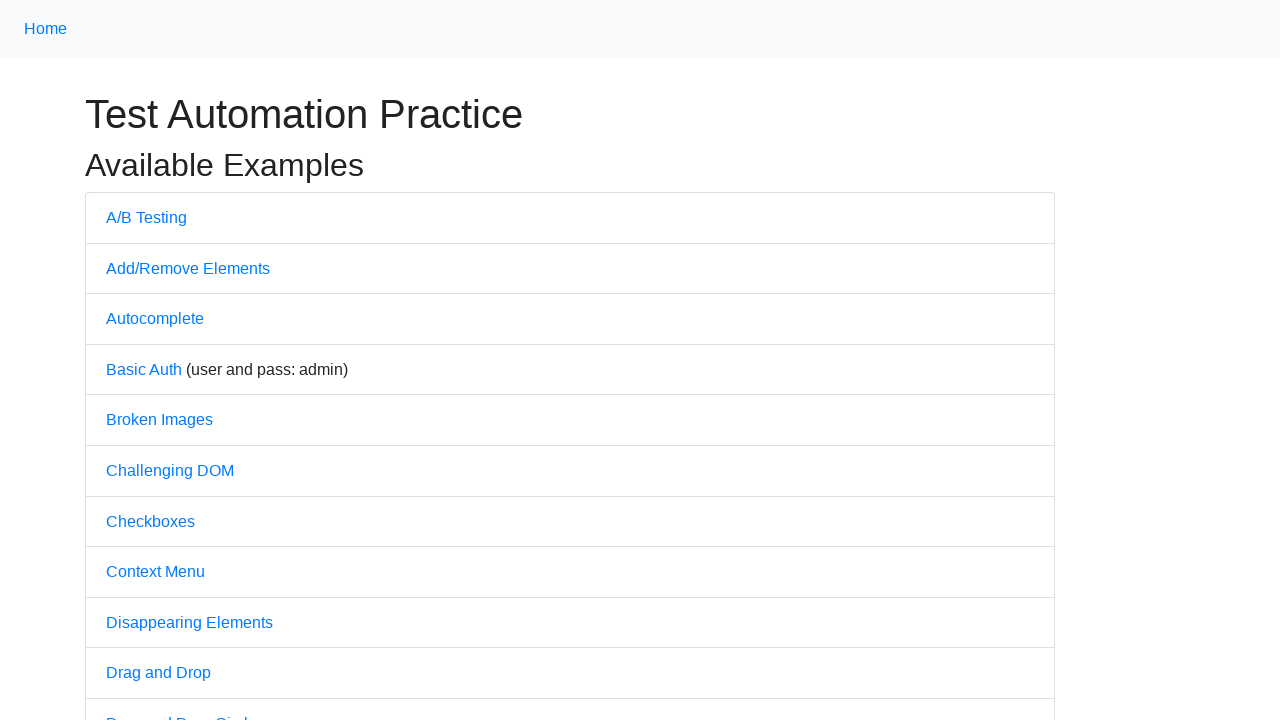

Clicked on Checkboxes link at (150, 521) on text='Checkboxes'
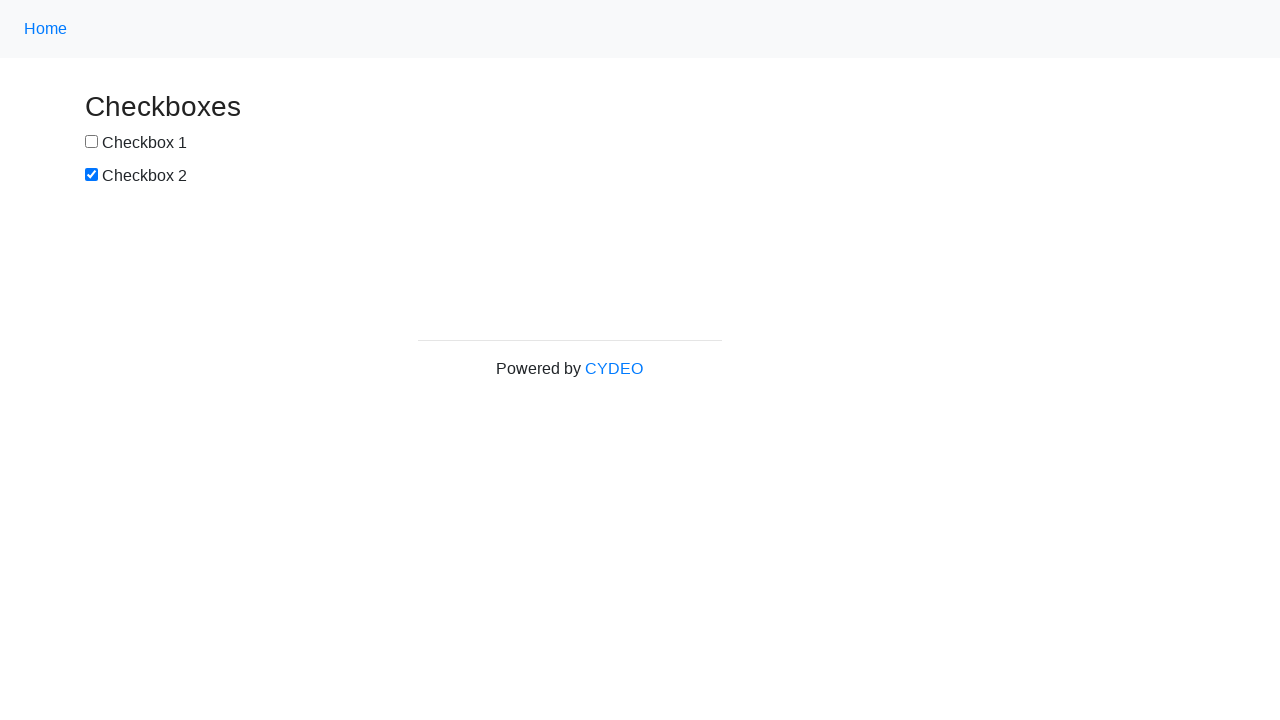

Checked the first checkbox at (92, 142) on xpath=//input[@id='box1']
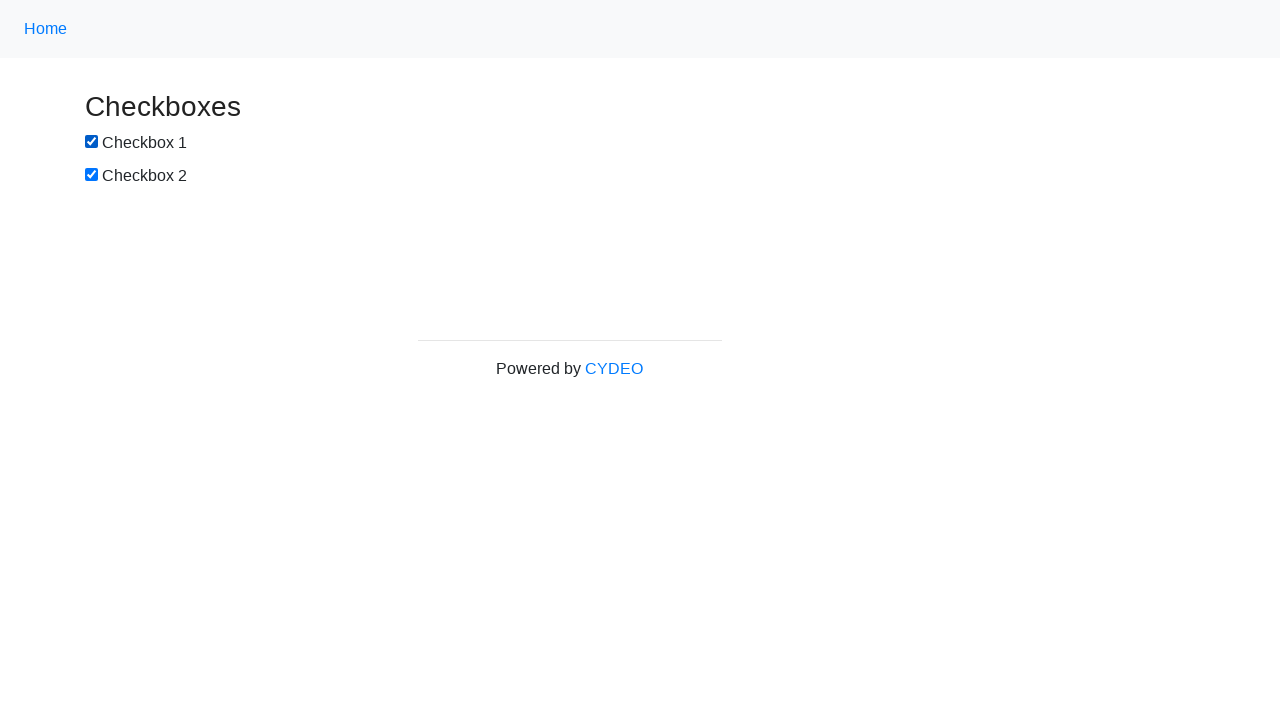

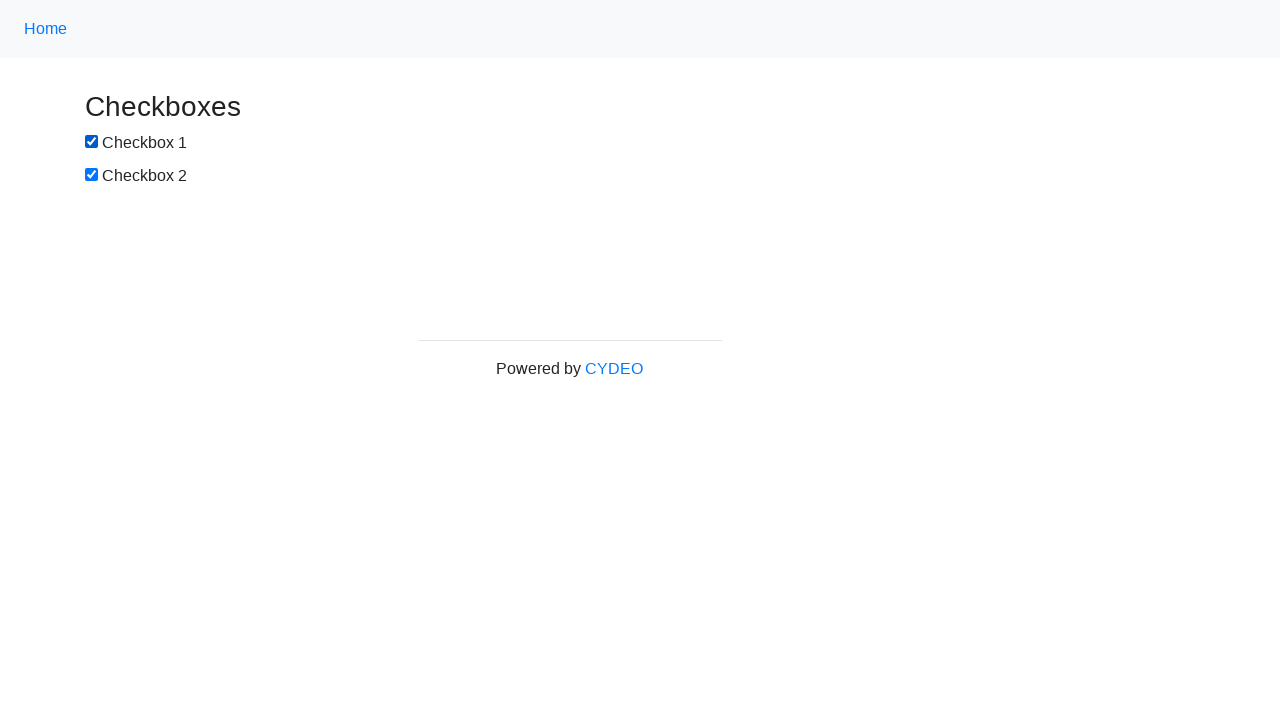